Tests various mouse click actions including double-click, right-click, and regular click on different buttons, verifying the corresponding messages appear.

Starting URL: https://demoqa.com/buttons

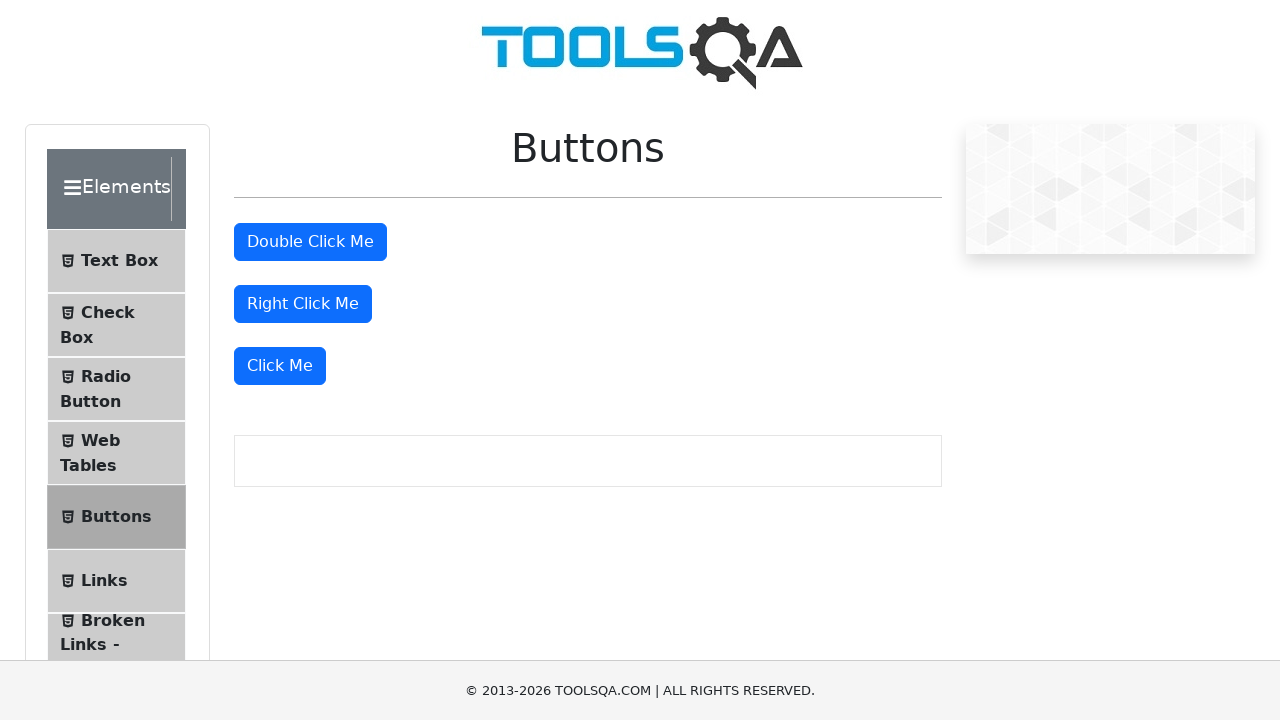

Navigated to https://demoqa.com/buttons
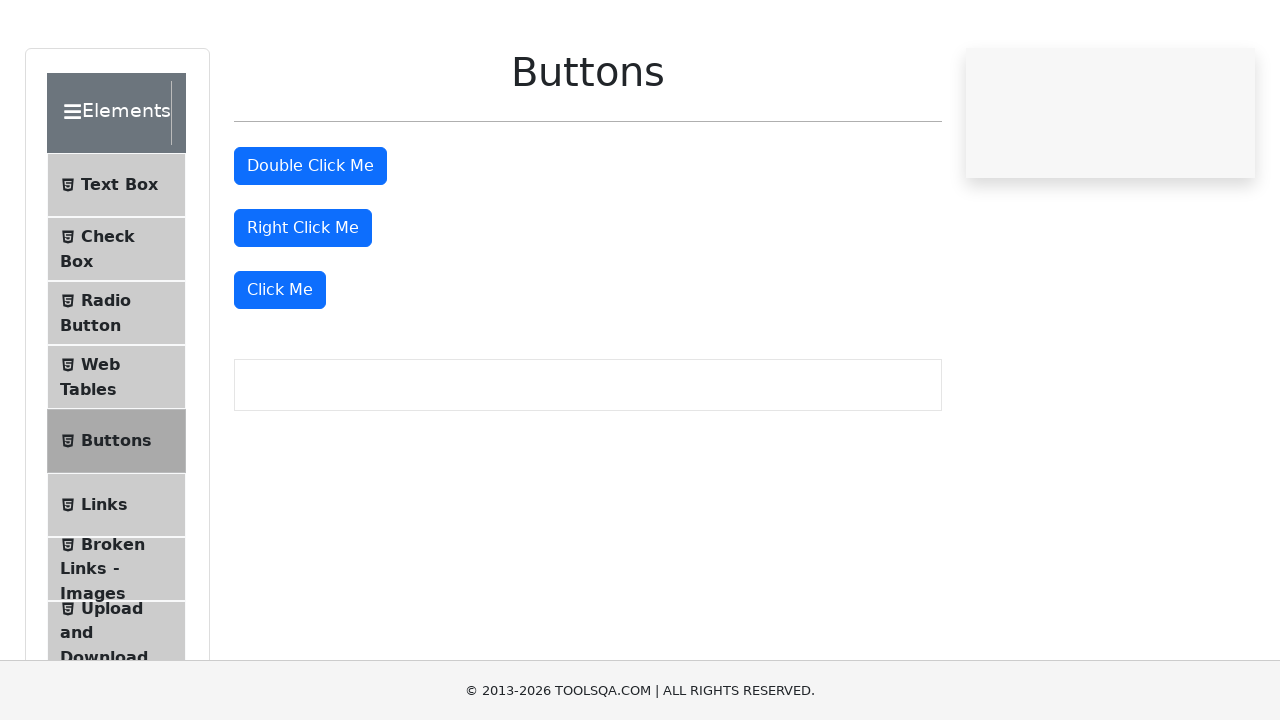

Double-clicked the double-click button at (310, 242) on #doubleClickBtn
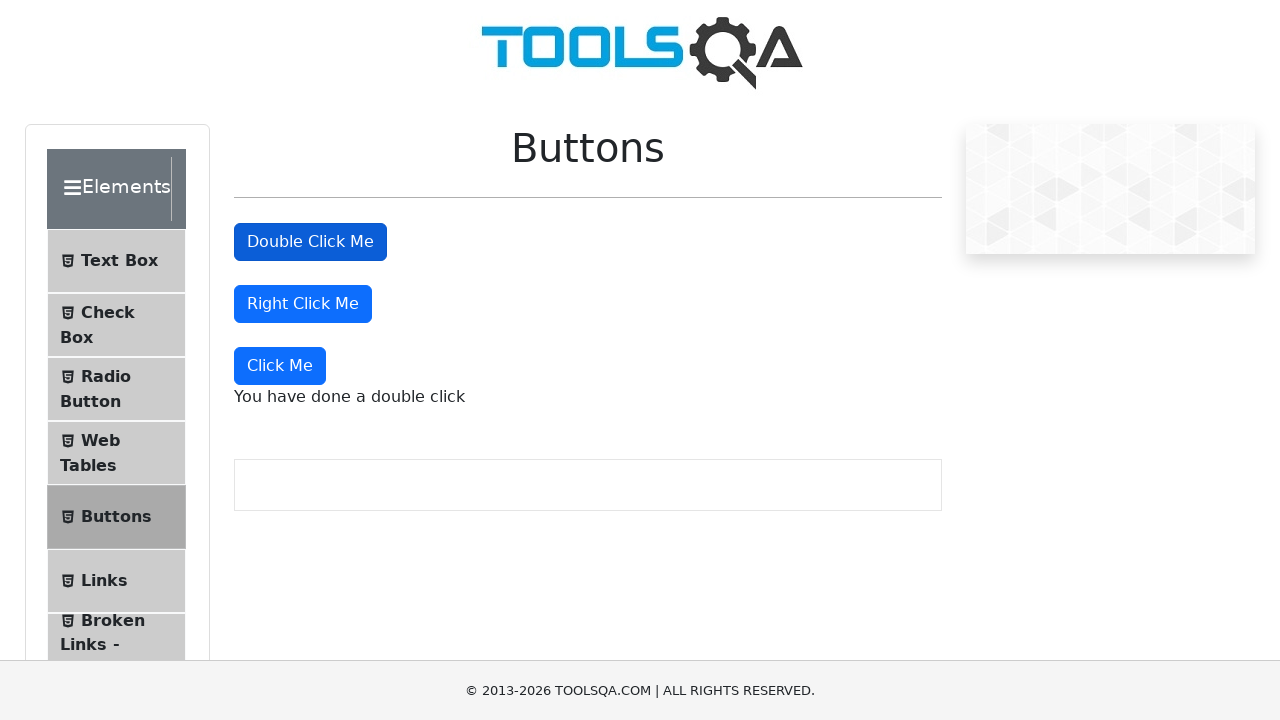

Double-click message appeared on screen
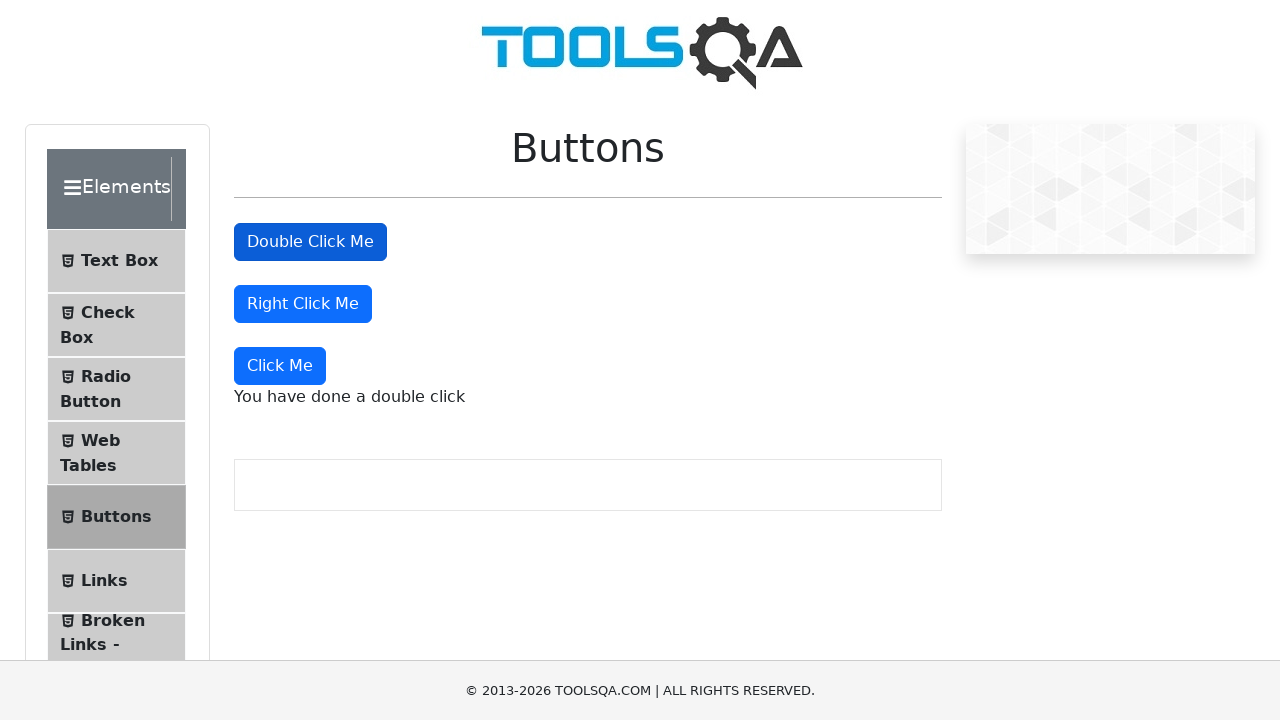

Right-clicked the right-click button at (303, 304) on #rightClickBtn
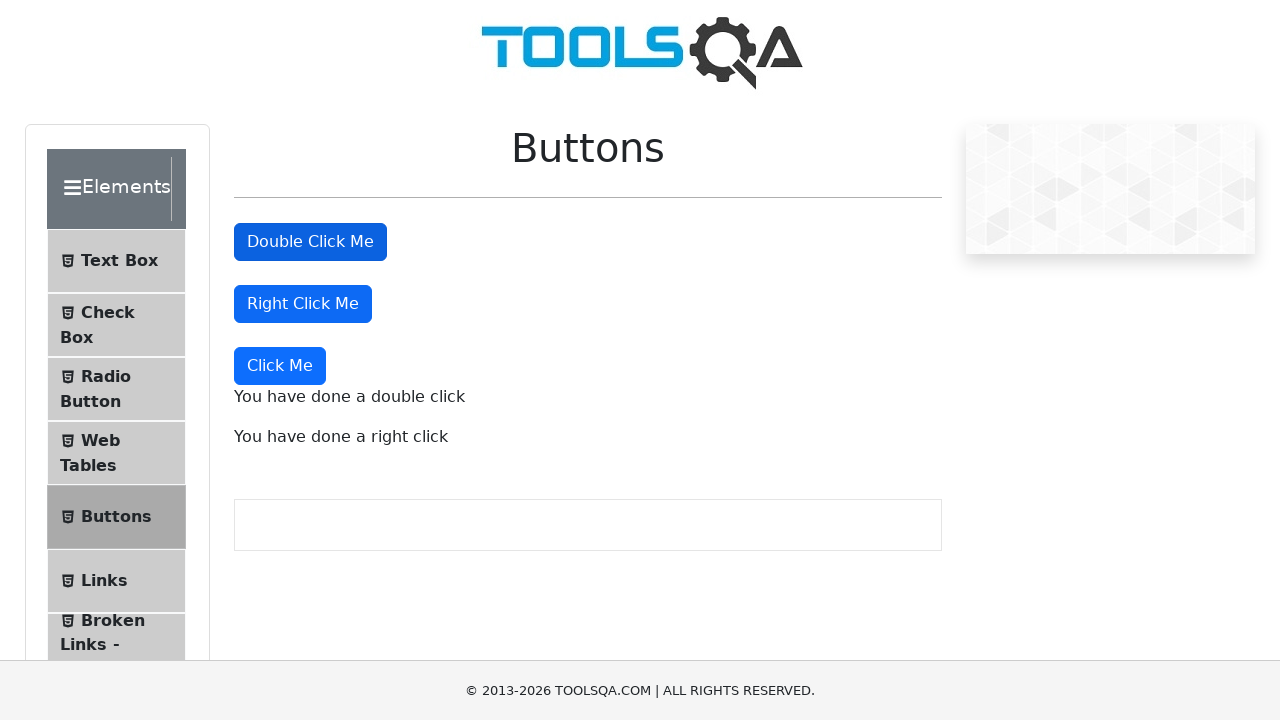

Right-click message appeared on screen
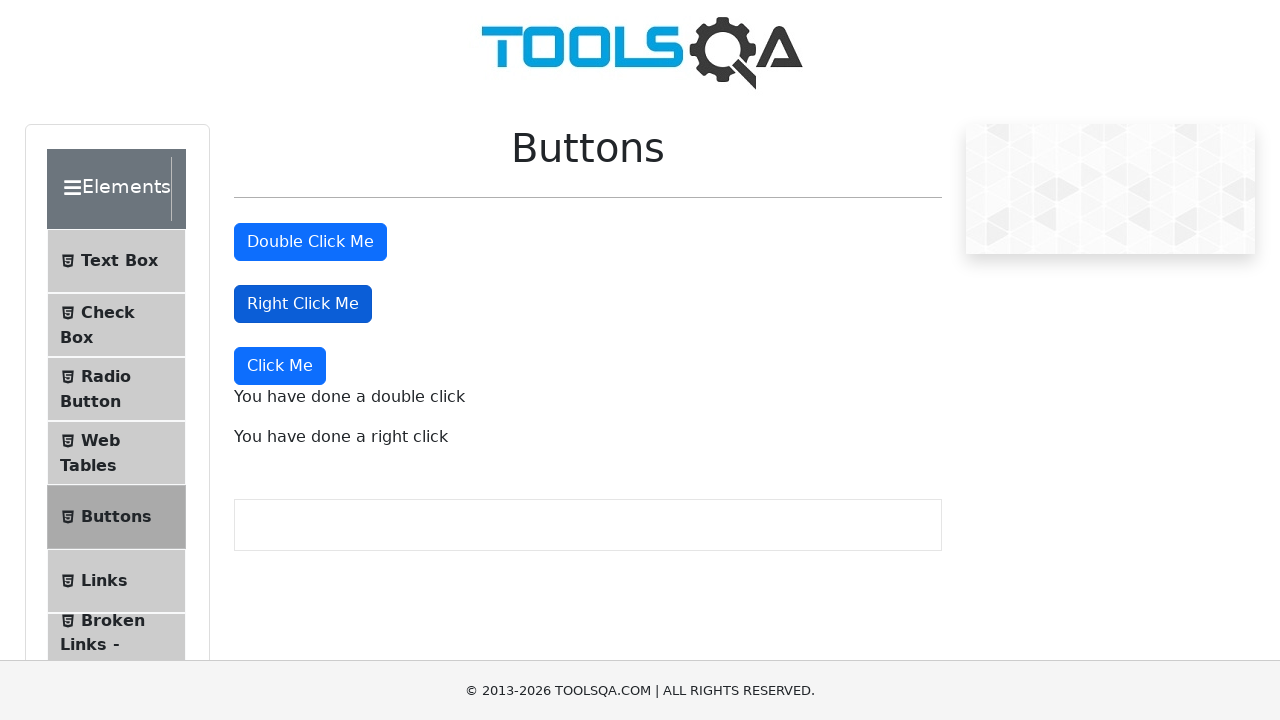

Clicked the dynamic button (last primary button) with force=True at (280, 366) on .btn-primary >> nth=-1
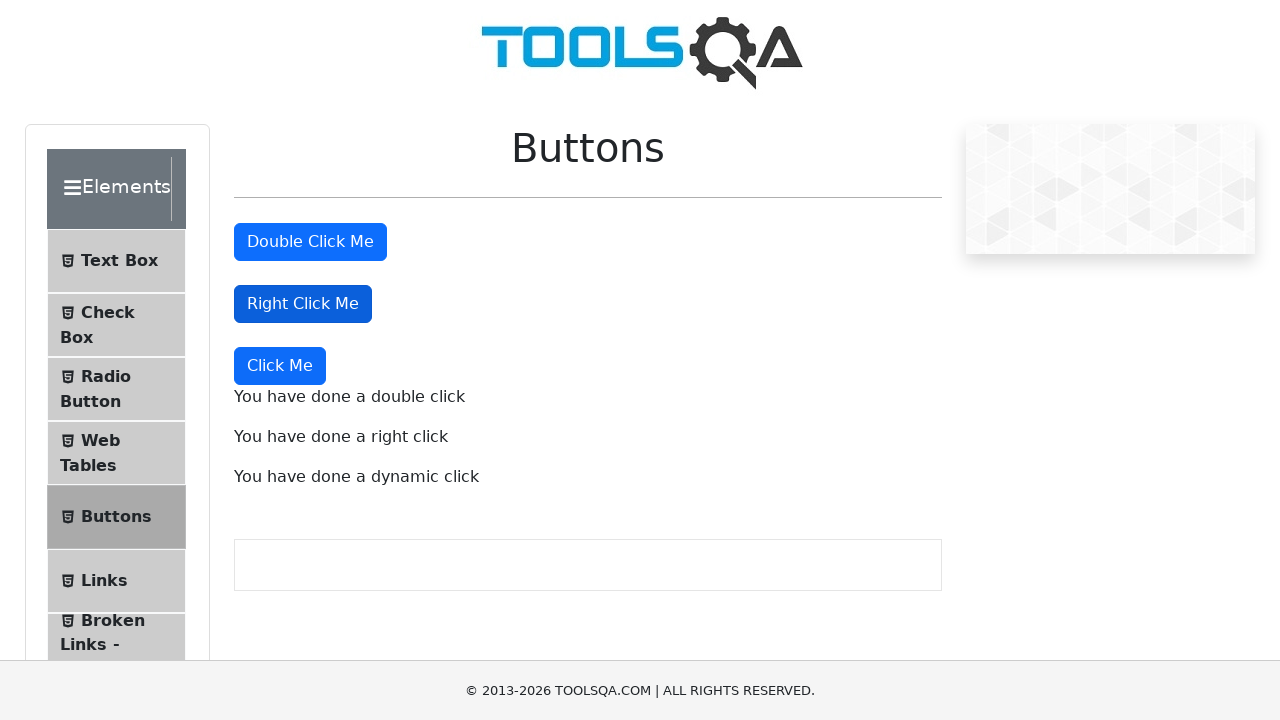

Dynamic click message appeared on screen
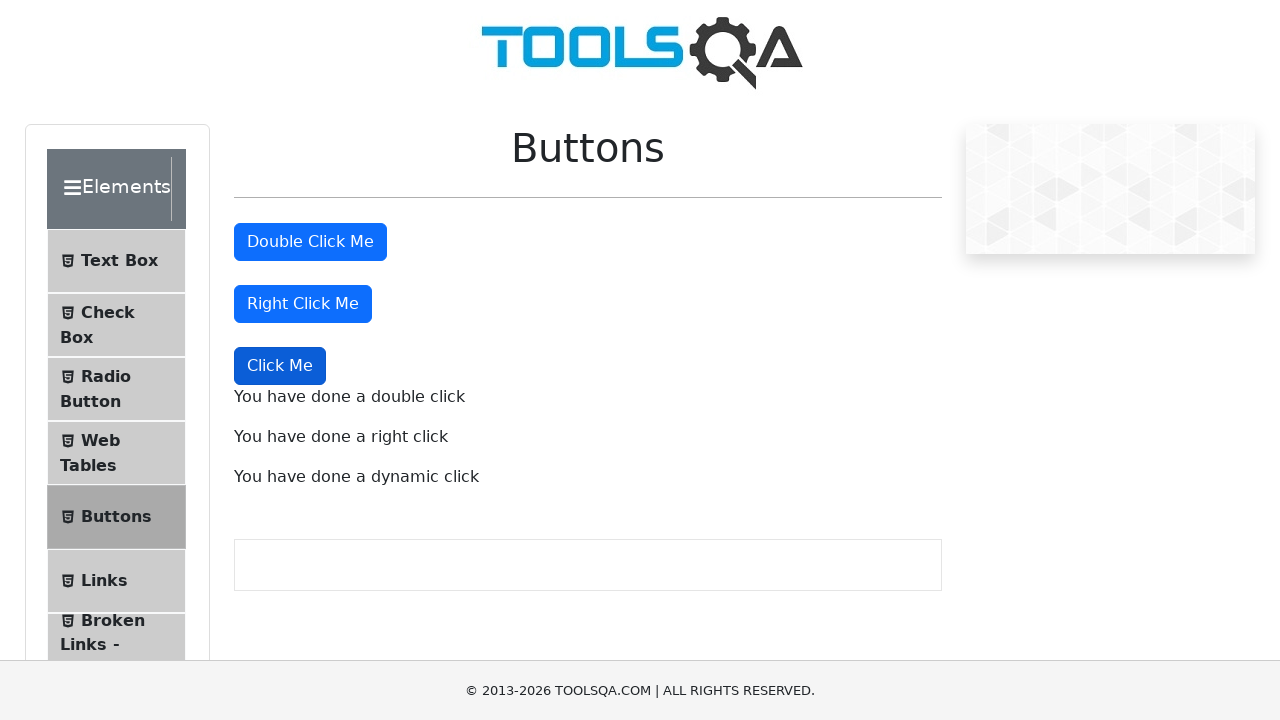

Clicked the last primary button at specific position (x: 1, y: 1) at (236, 349) on .btn-primary >> nth=-1
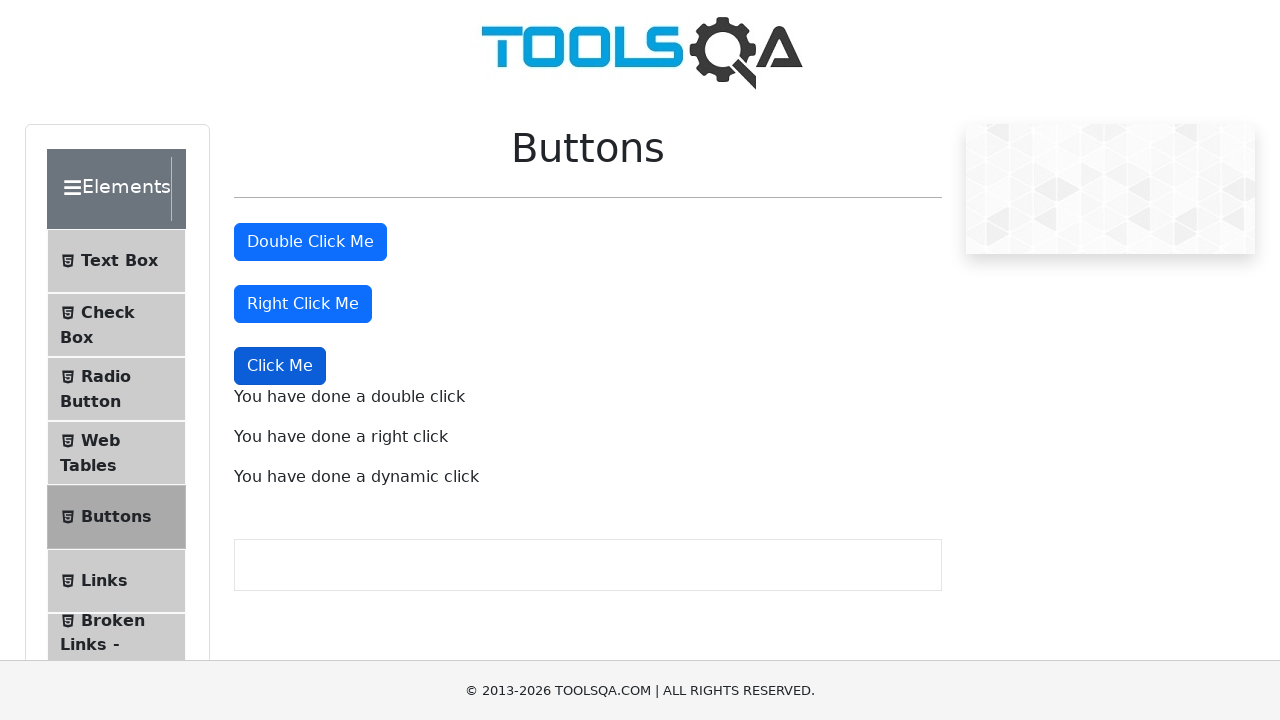

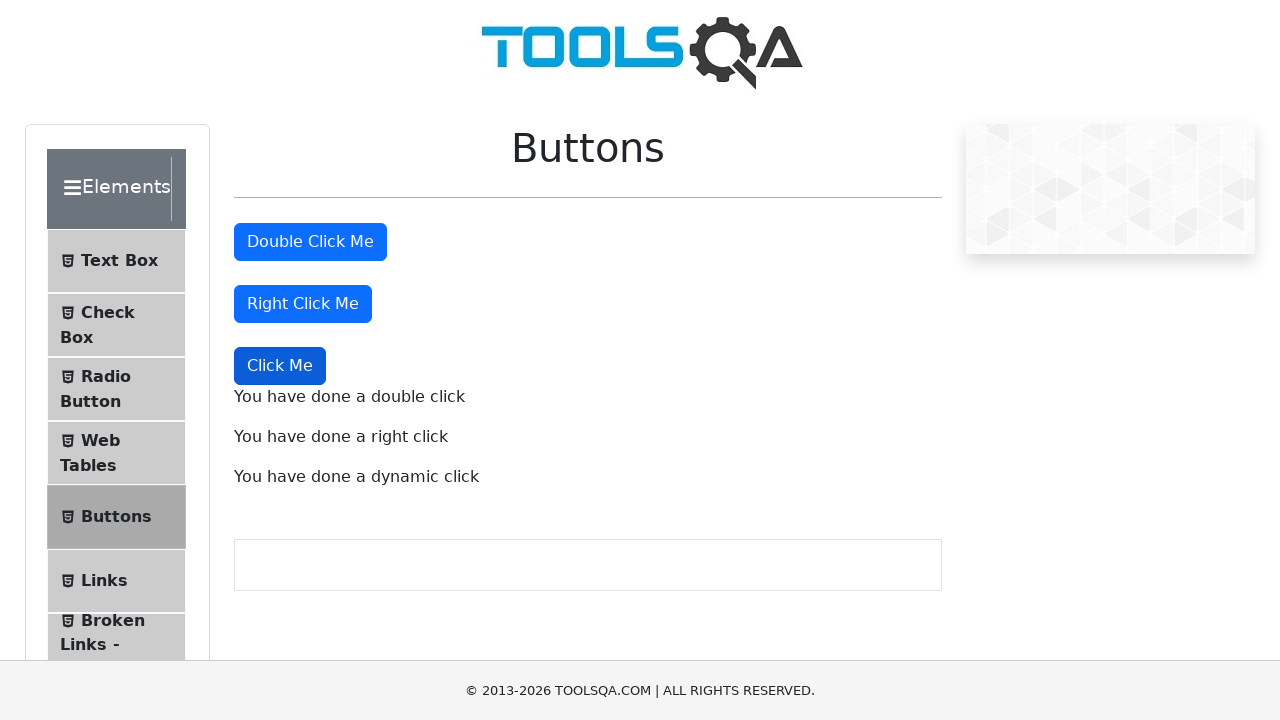